Tests the automation demo site by skipping sign in, verifying the page heading, and filling in a first name field.

Starting URL: https://demo.automationtesting.in/

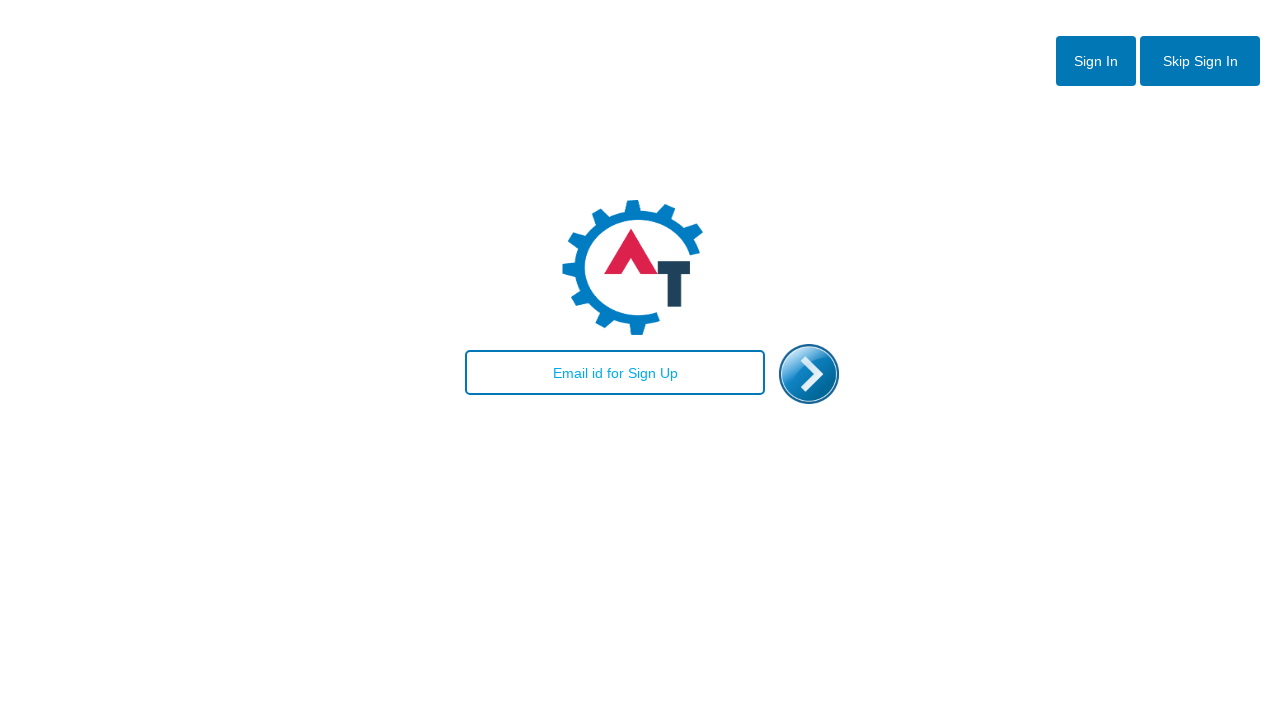

Clicked Skip Sign In button at (1200, 61) on internal:role=button[name="Skip Sign In"i]
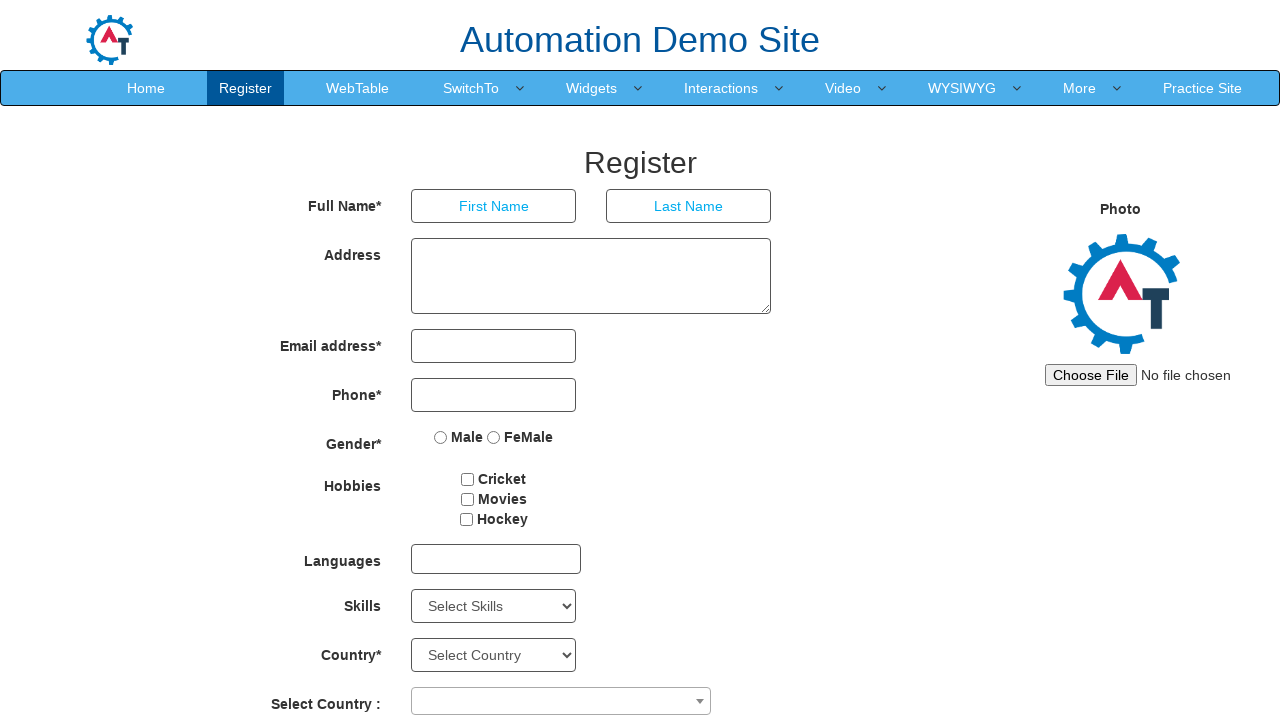

Verified Automation Demo Site heading is visible
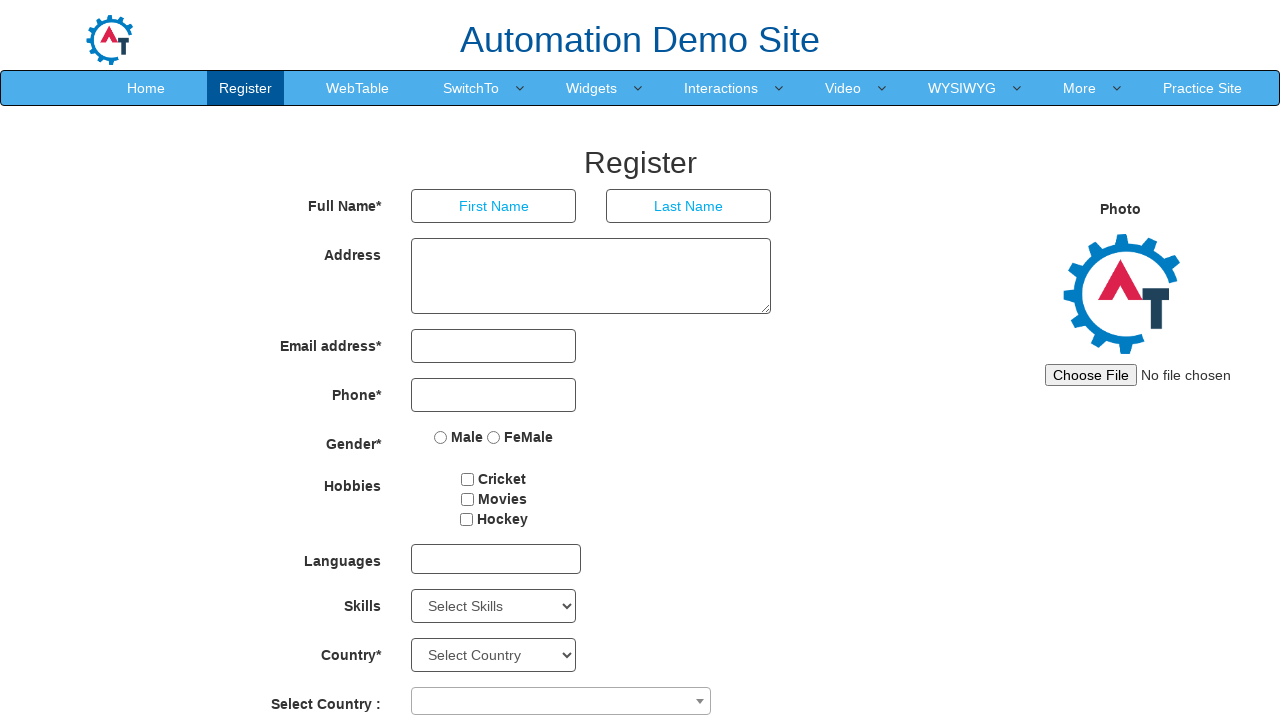

Filled First Name field with 'XYZ' on internal:attr=[placeholder="First Name"i]
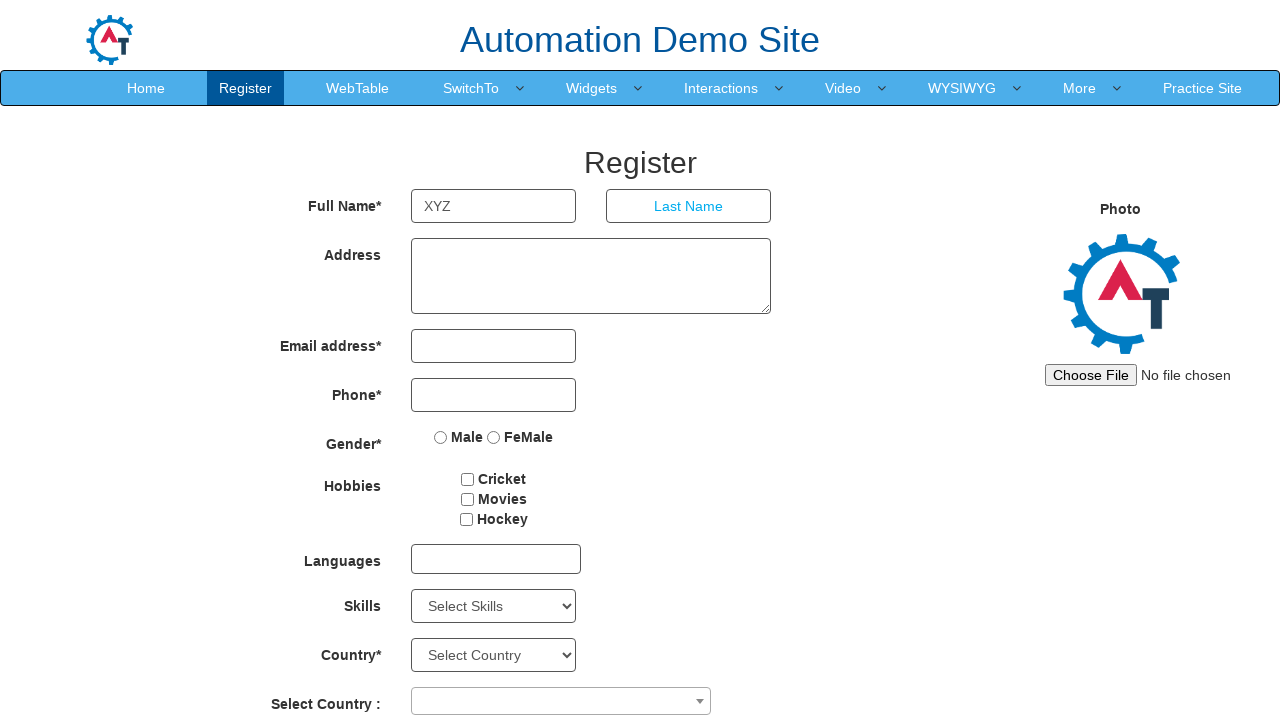

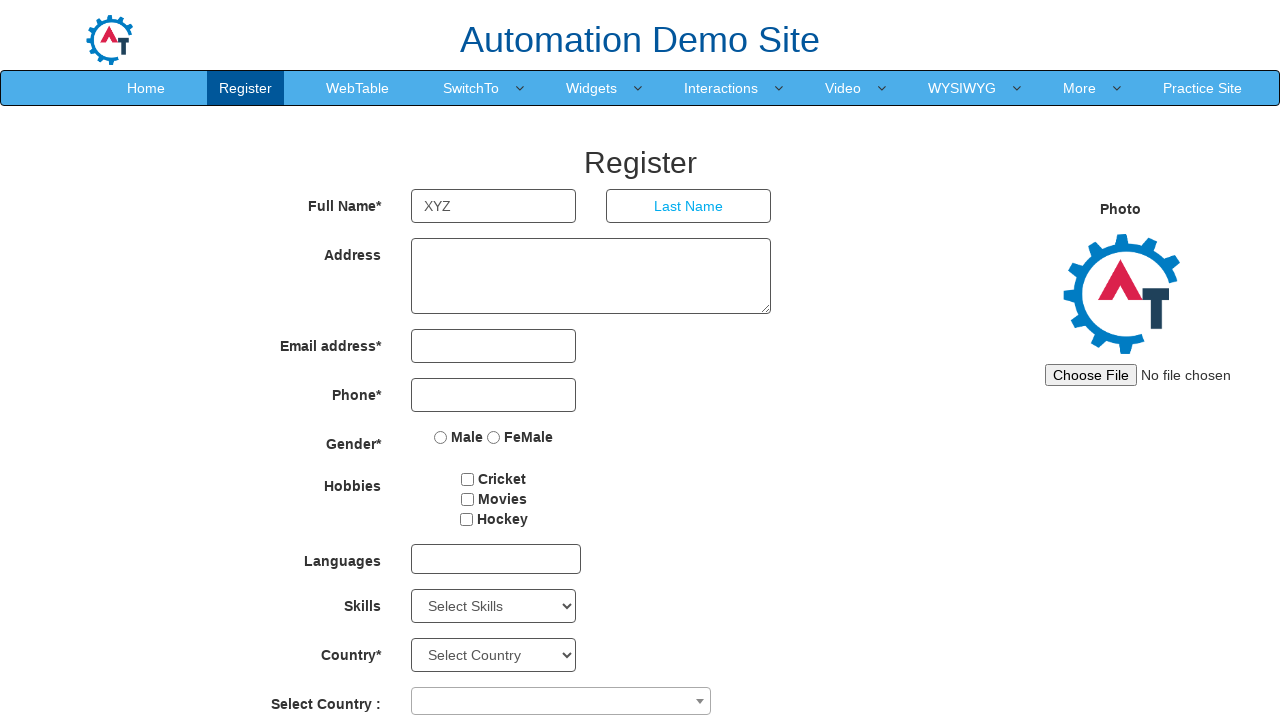